Tests login form with invalid credentials and verifies error message is displayed

Starting URL: https://the-internet.herokuapp.com/login

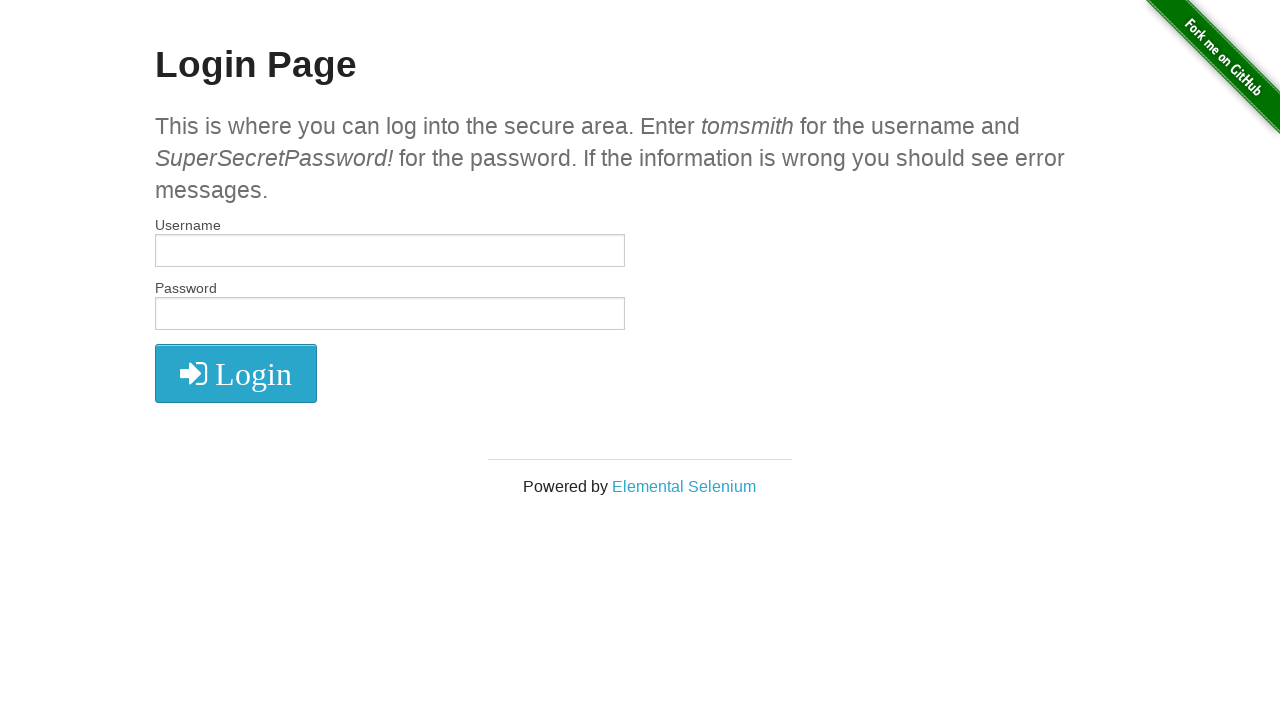

Filled username field with invalid credentials 'NoNameUser' on #username
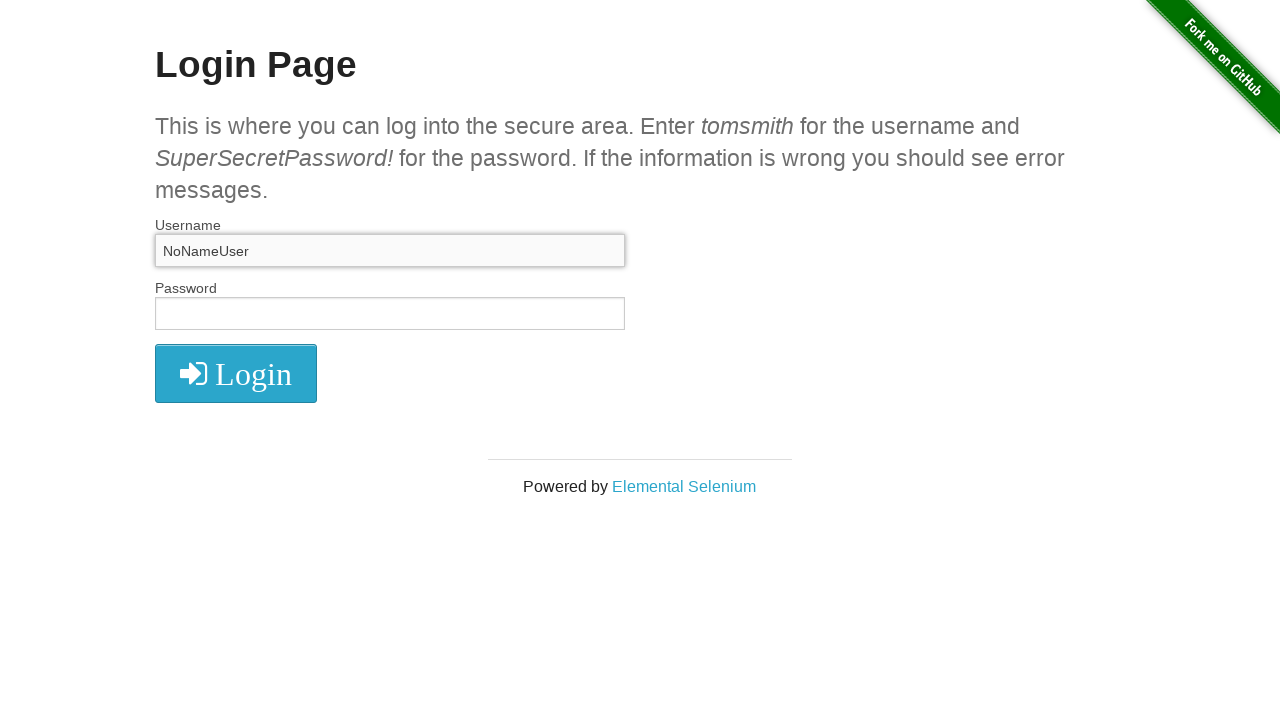

Filled password field with invalid credentials 'SMB_Password' on #password
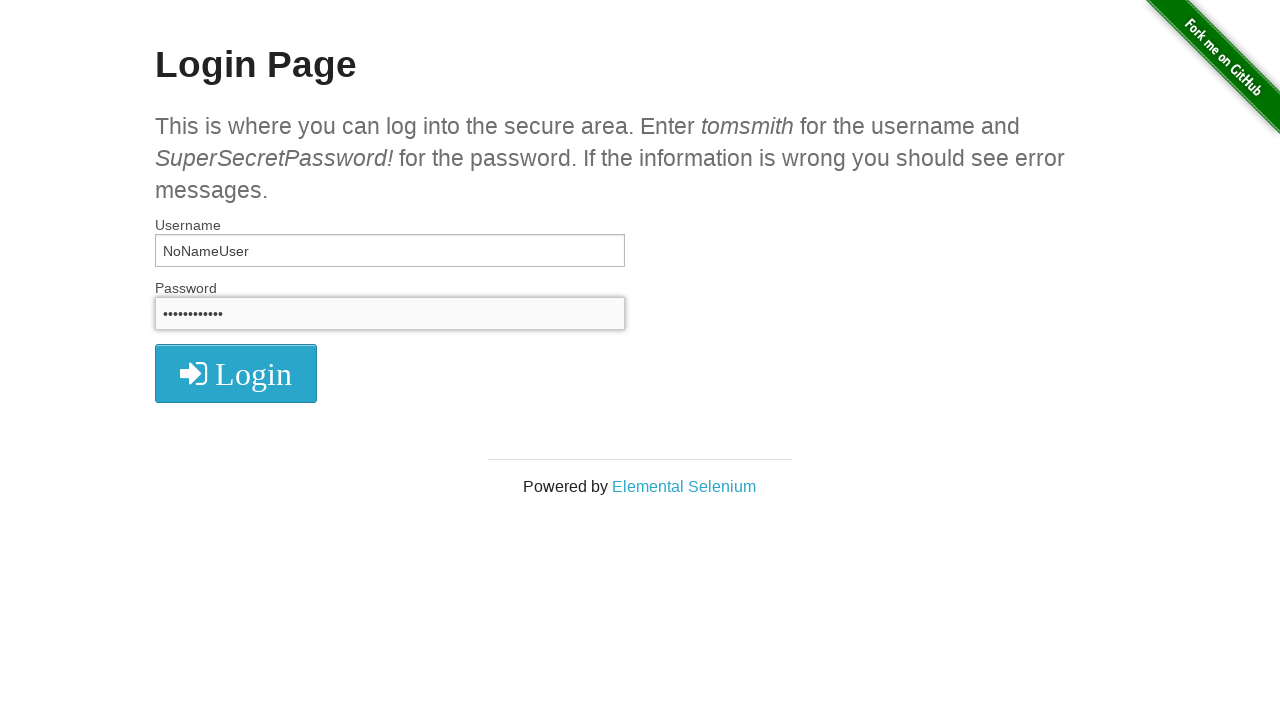

Clicked login button to submit invalid credentials at (236, 373) on .radius
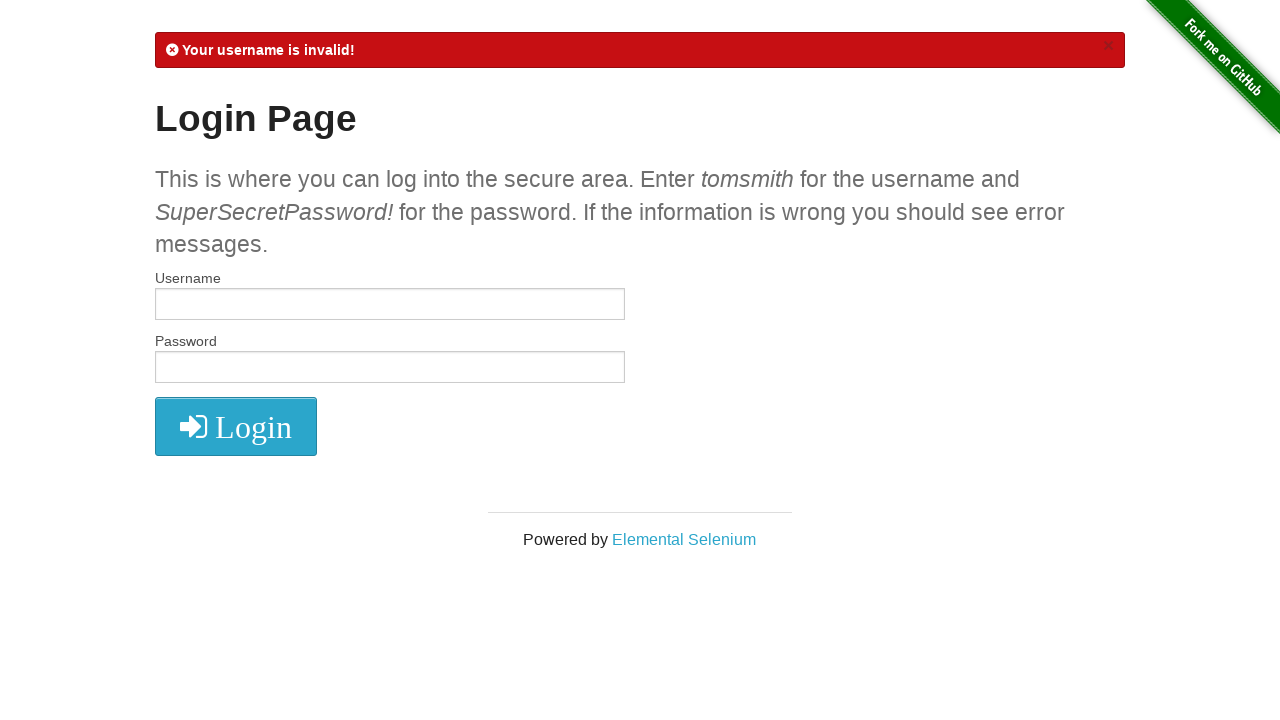

Error message appeared on screen
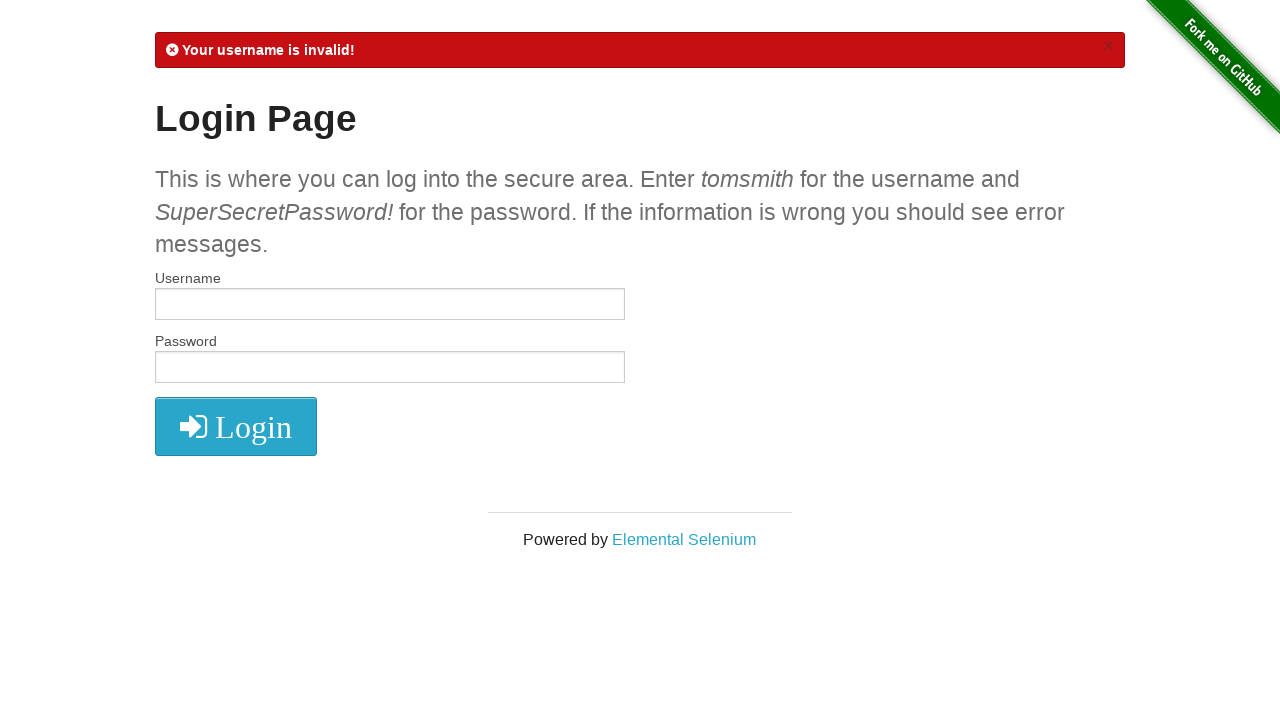

Verified error message contains 'Your username is invalid!'
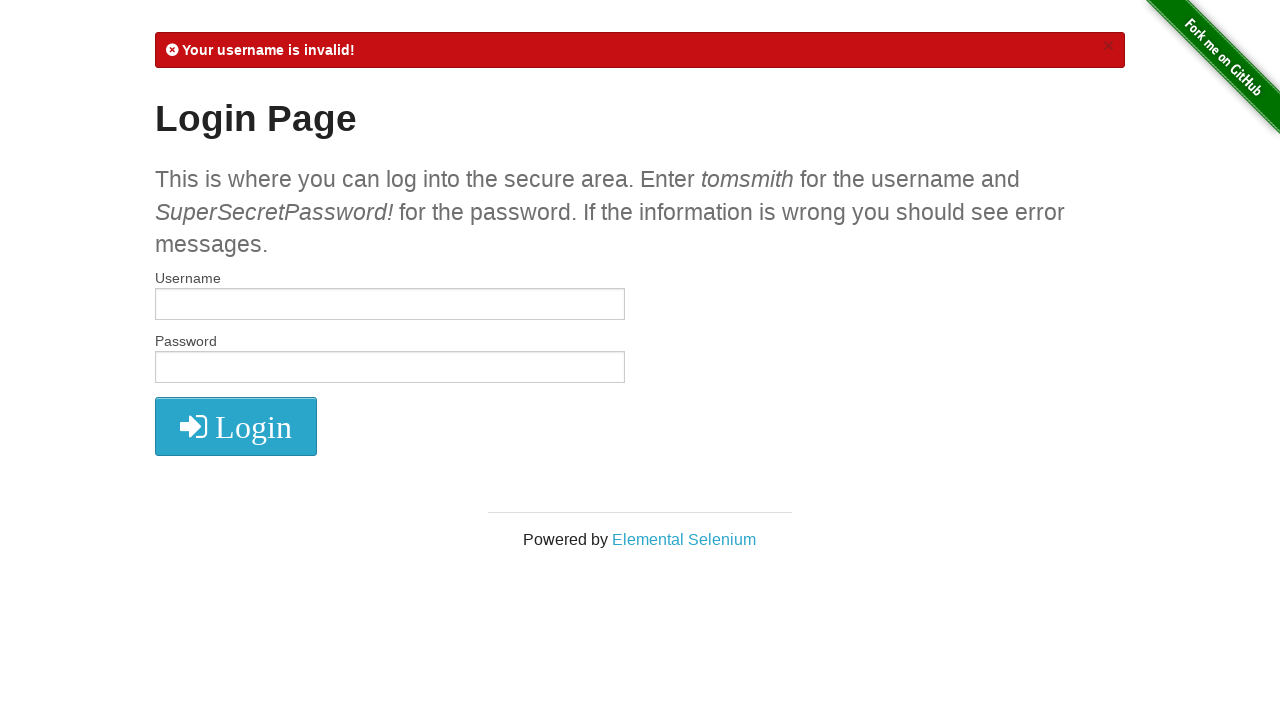

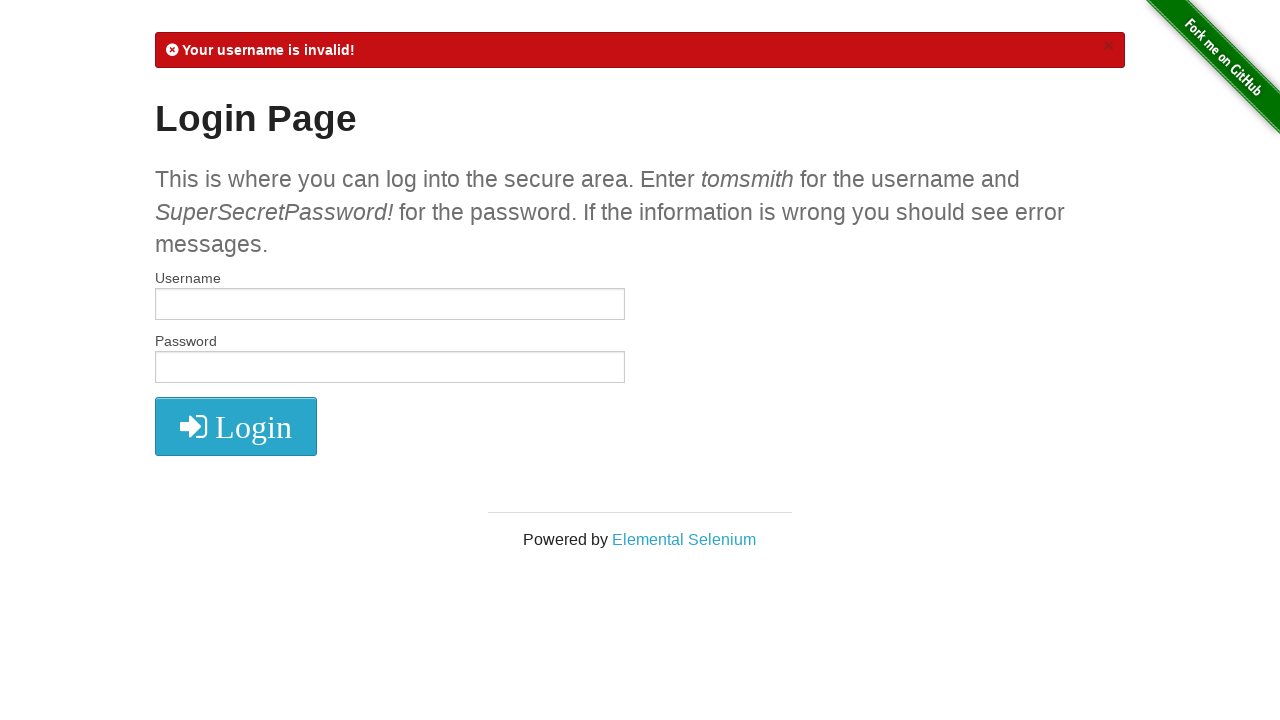